Navigates to an Angular demo app and clicks the Virtual Library button to view library content

Starting URL: https://rahulshettyacademy.com/angularAppdemo/

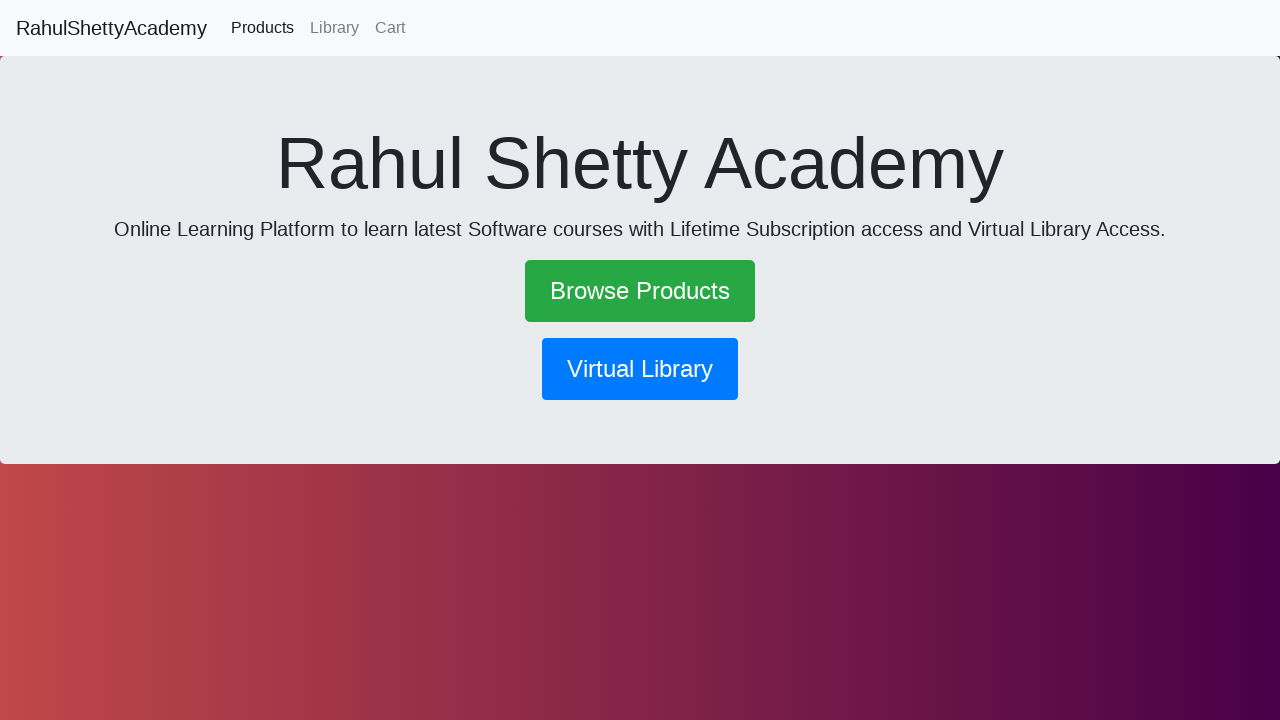

Navigated to Angular demo app at https://rahulshettyacademy.com/angularAppdemo/
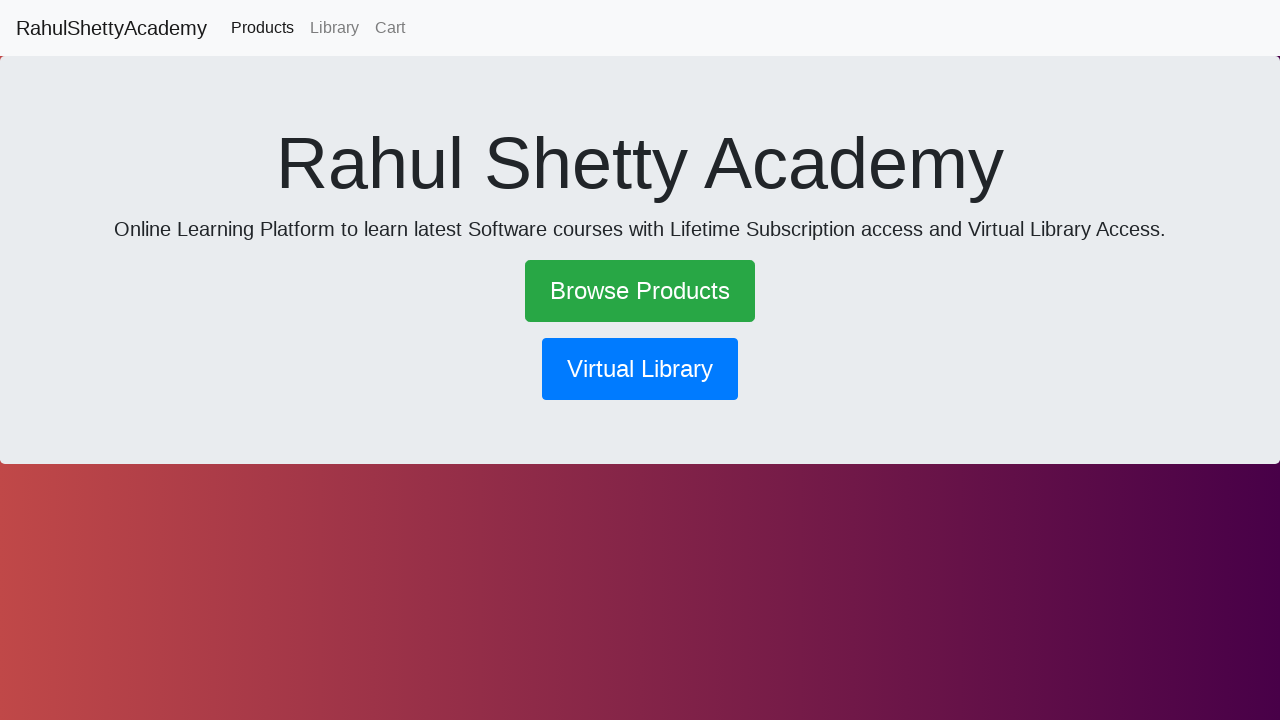

Clicked the Virtual Library button at (640, 369) on button[routerlink*='/library']
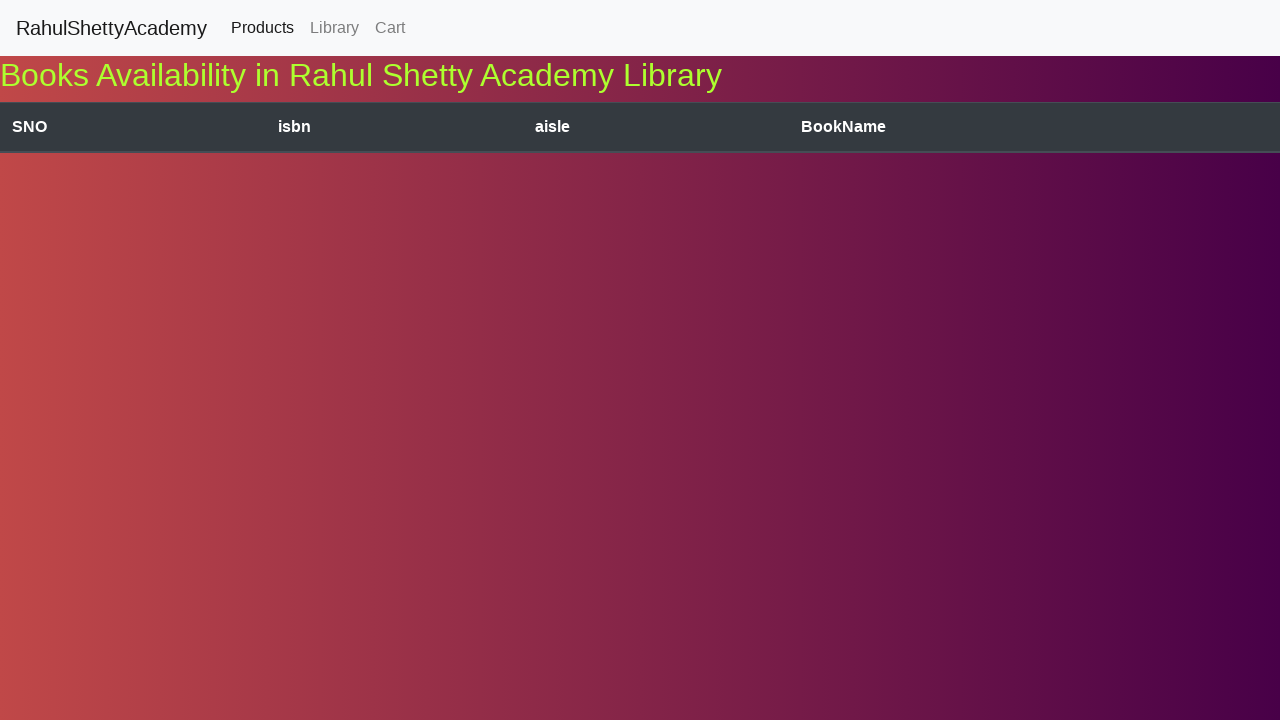

Library page loaded and heading element found
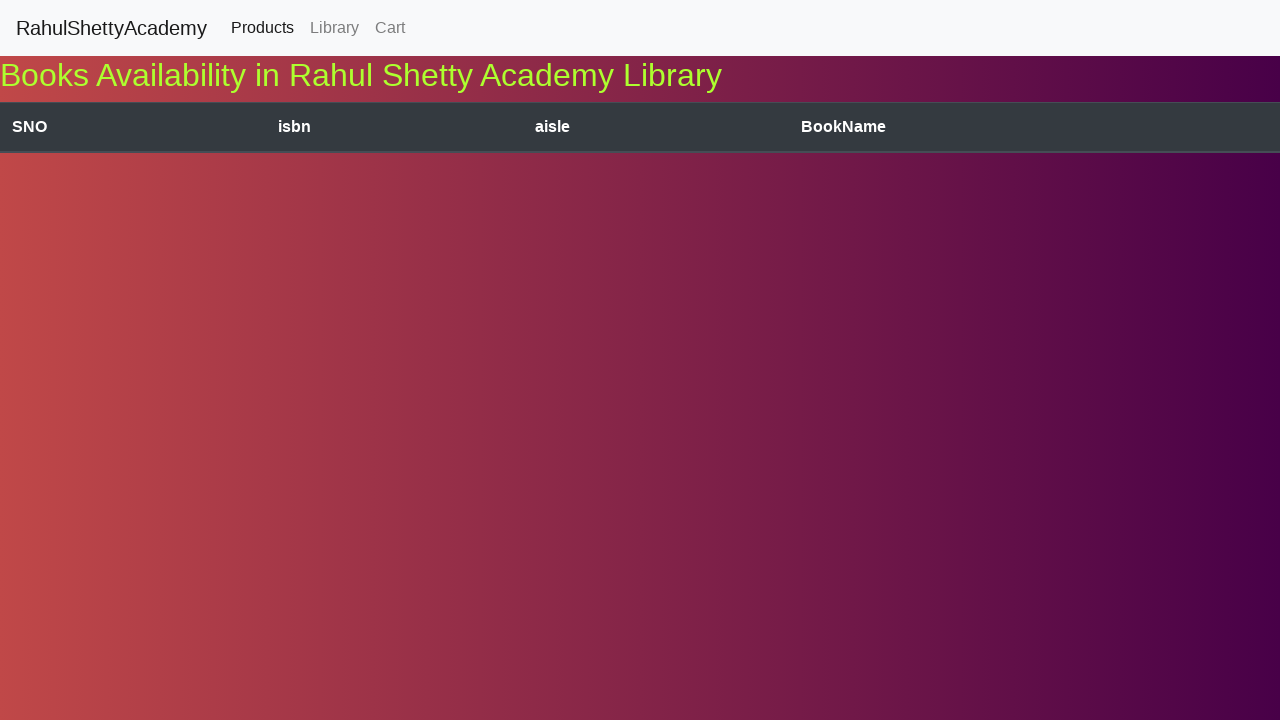

Retrieved heading text: Books Availability in Rahul Shetty Academy Library
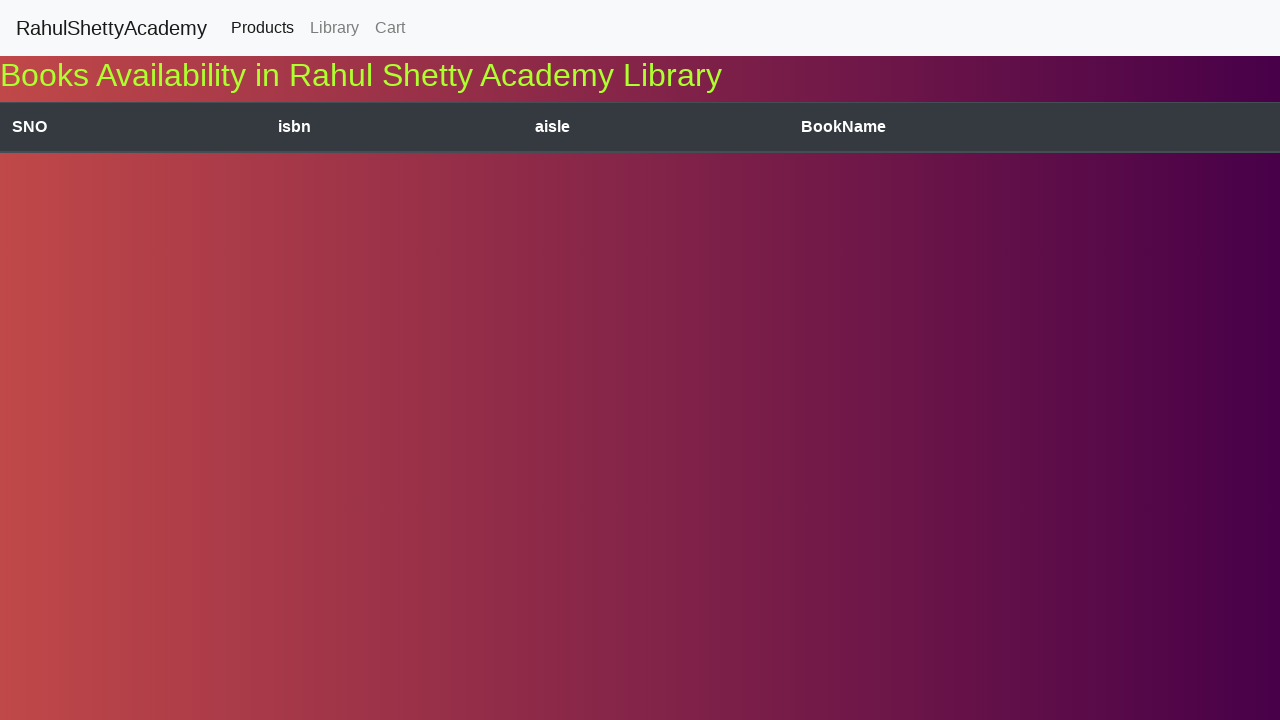

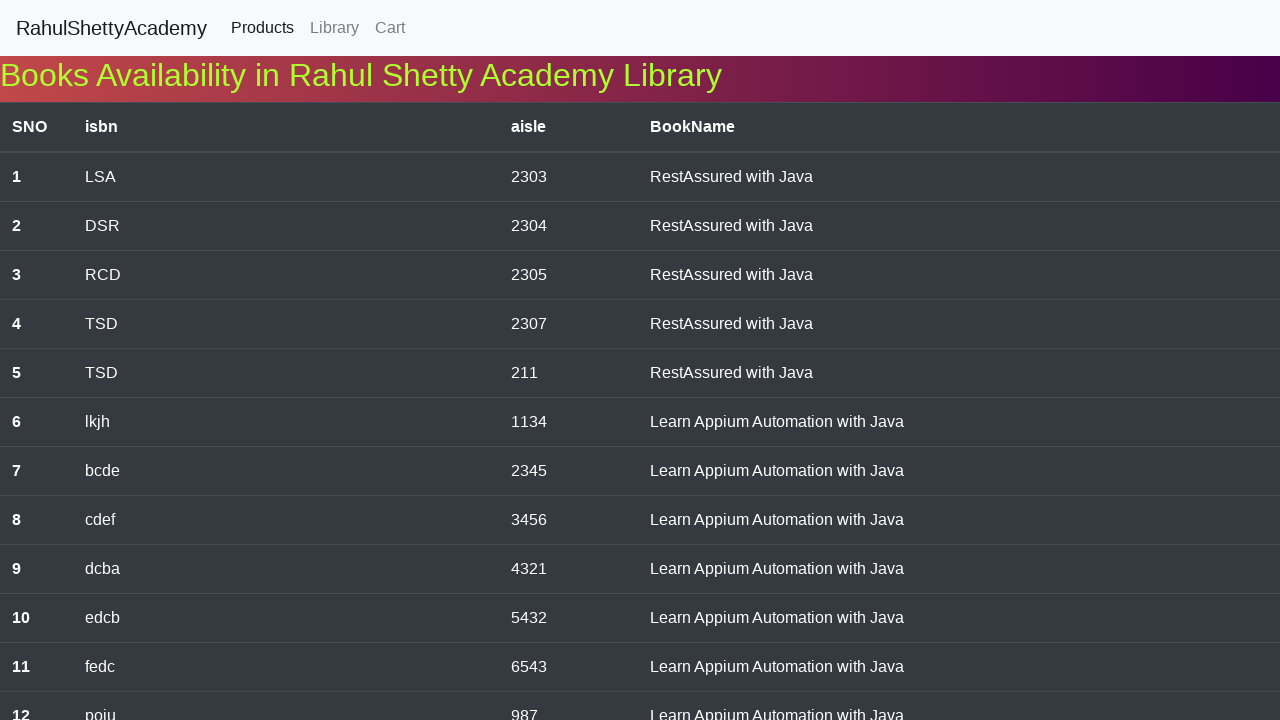